Navigates to the Bank of Taiwan exchange rate page and clicks on a link to view detailed exchange rate information, then verifies the rate table is displayed.

Starting URL: https://rate.bot.com.tw/xrt?Lang=zh-TW

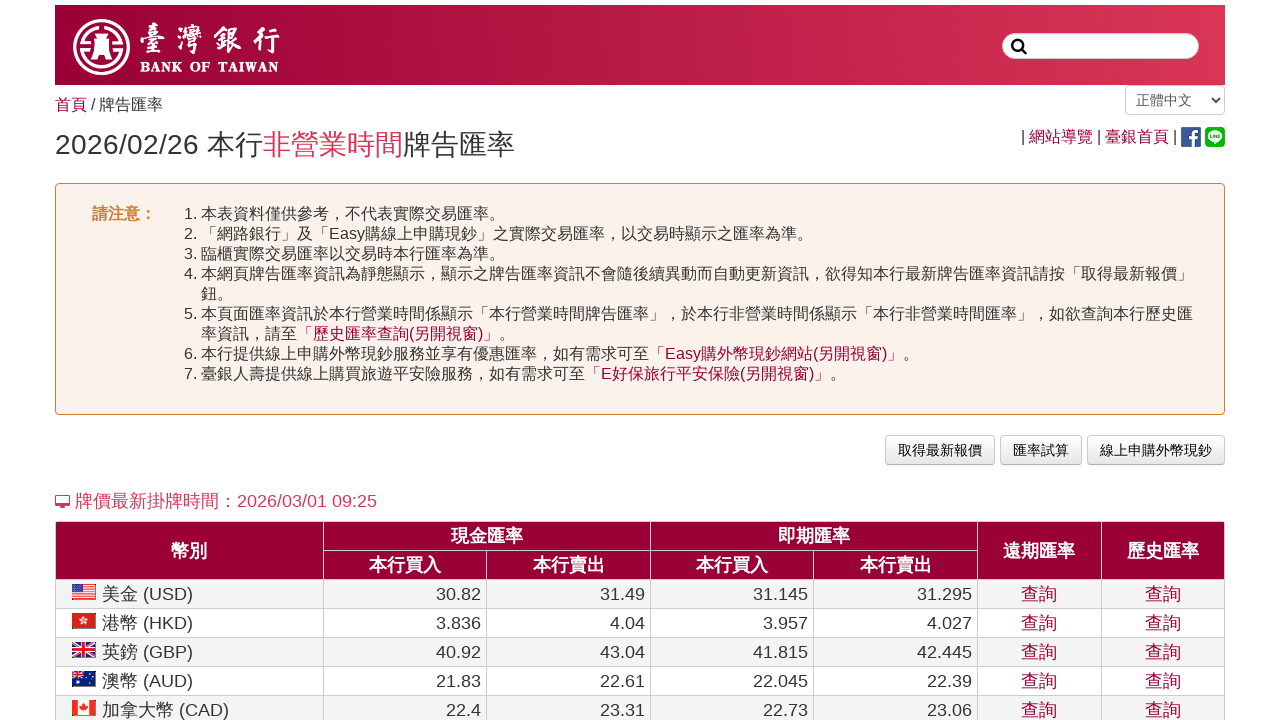

Bank of Taiwan exchange rate page loaded
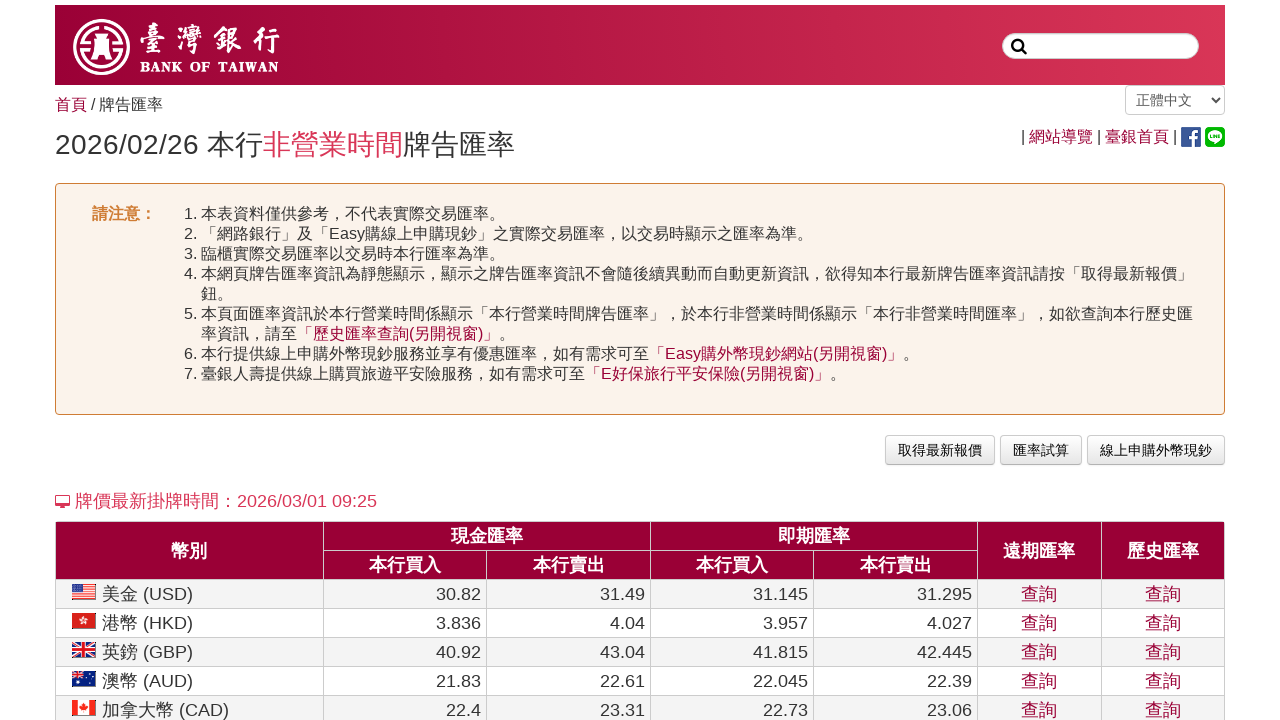

Clicked link to view detailed exchange rate information at (940, 450) on xpath=/html/body/div[1]/main/div[4]/div/p[1]/a[1]
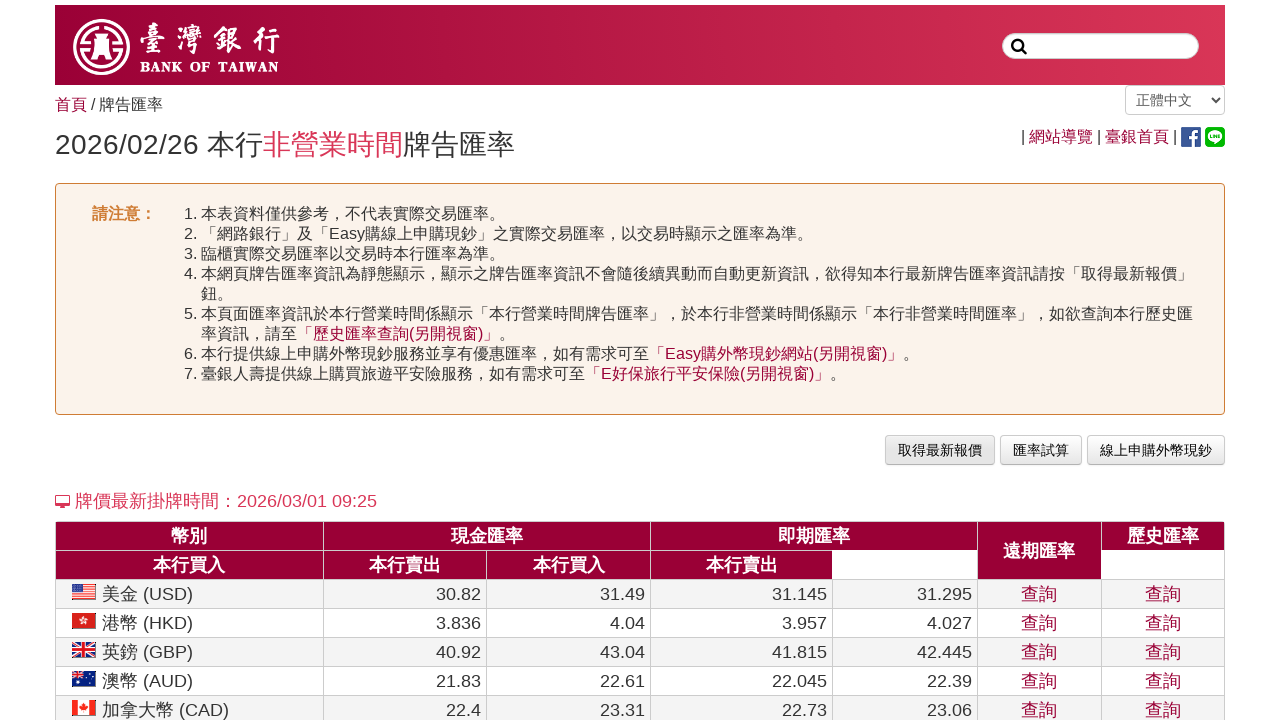

Exchange rate table loaded and verified
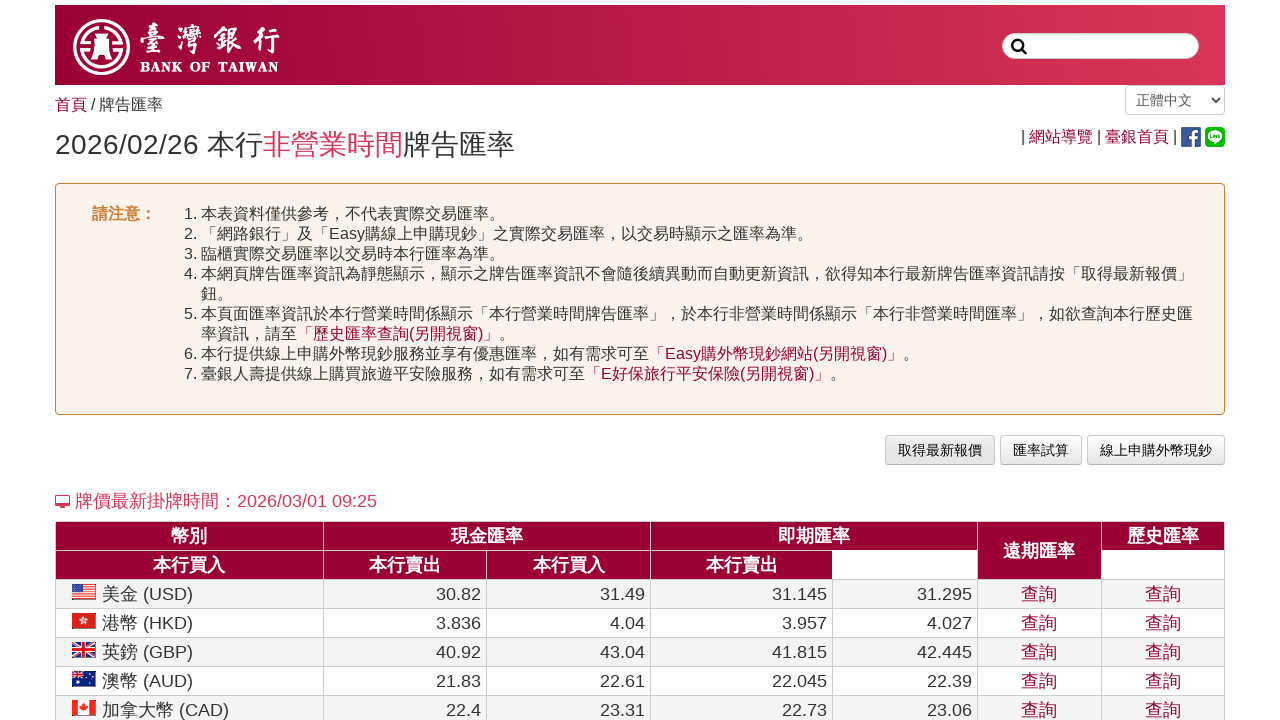

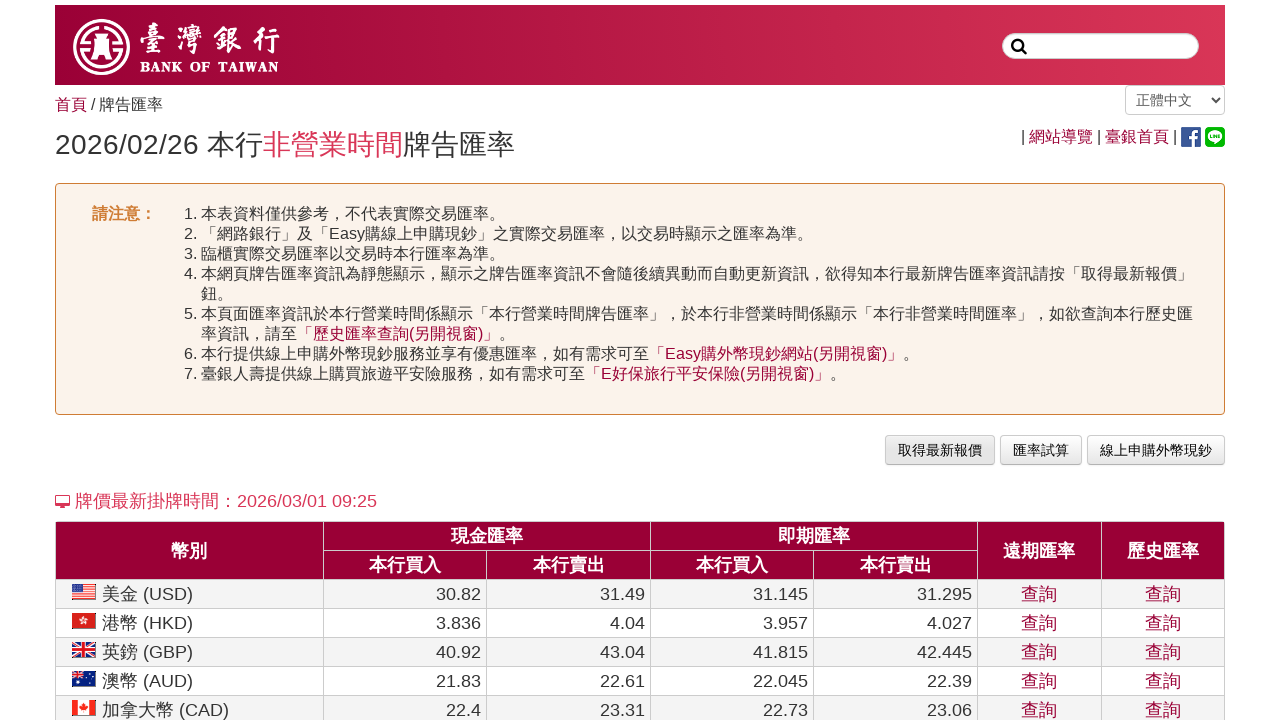